Tests that submitting an empty registration form displays error messages for mandatory fields

Starting URL: https://parabank.parasoft.com/parabank/index.htm

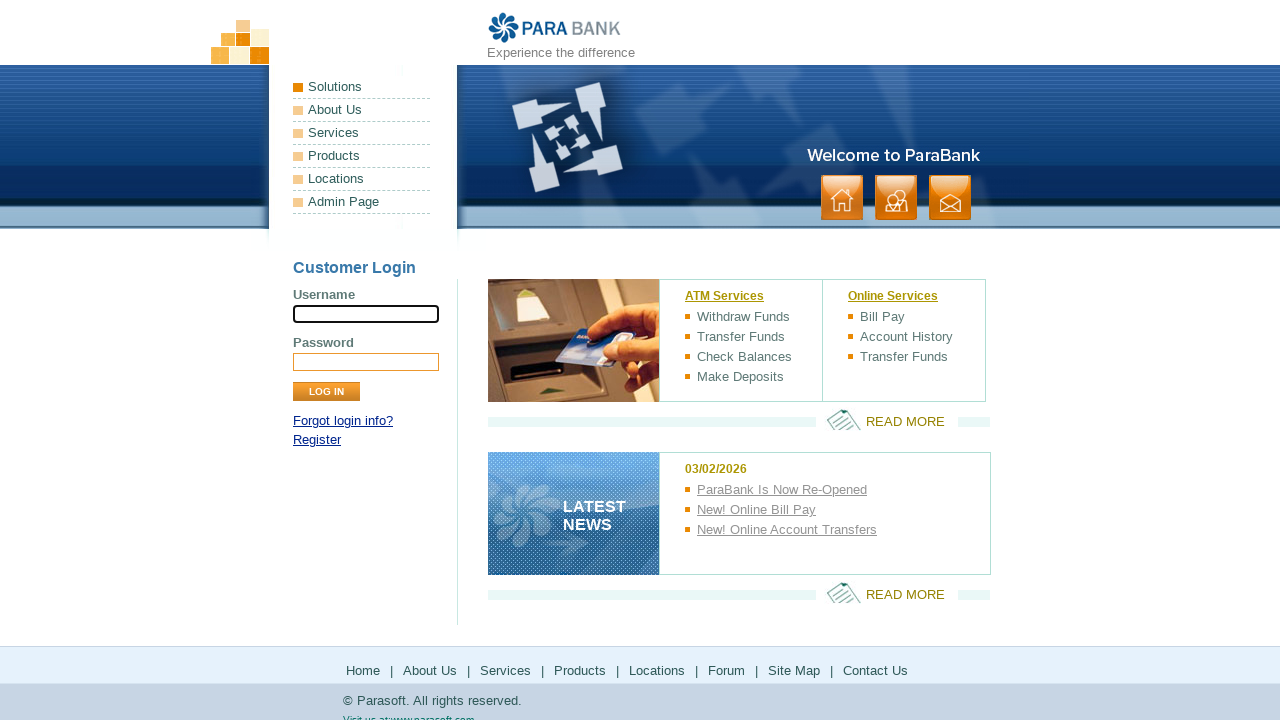

Clicked registration link at (317, 440) on a[href*='register']
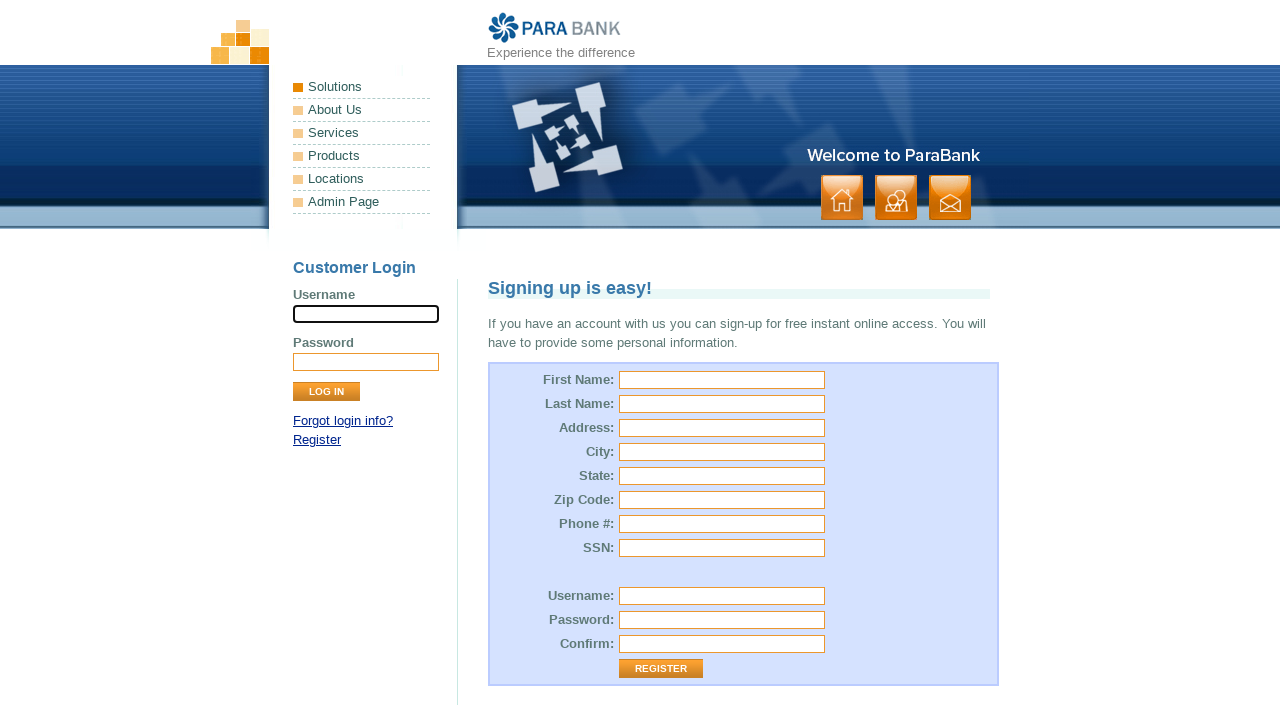

Sign up form loaded and became visible
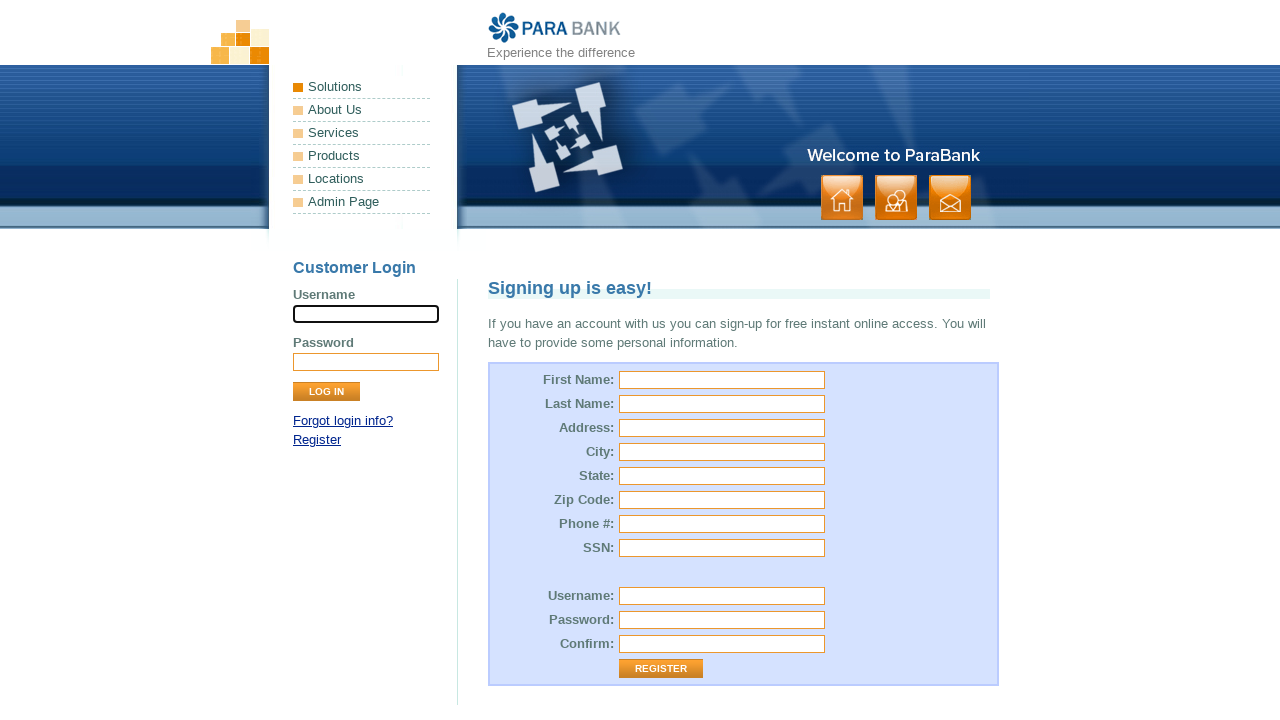

Clicked Register button without filling any fields at (661, 669) on input[value='Register']
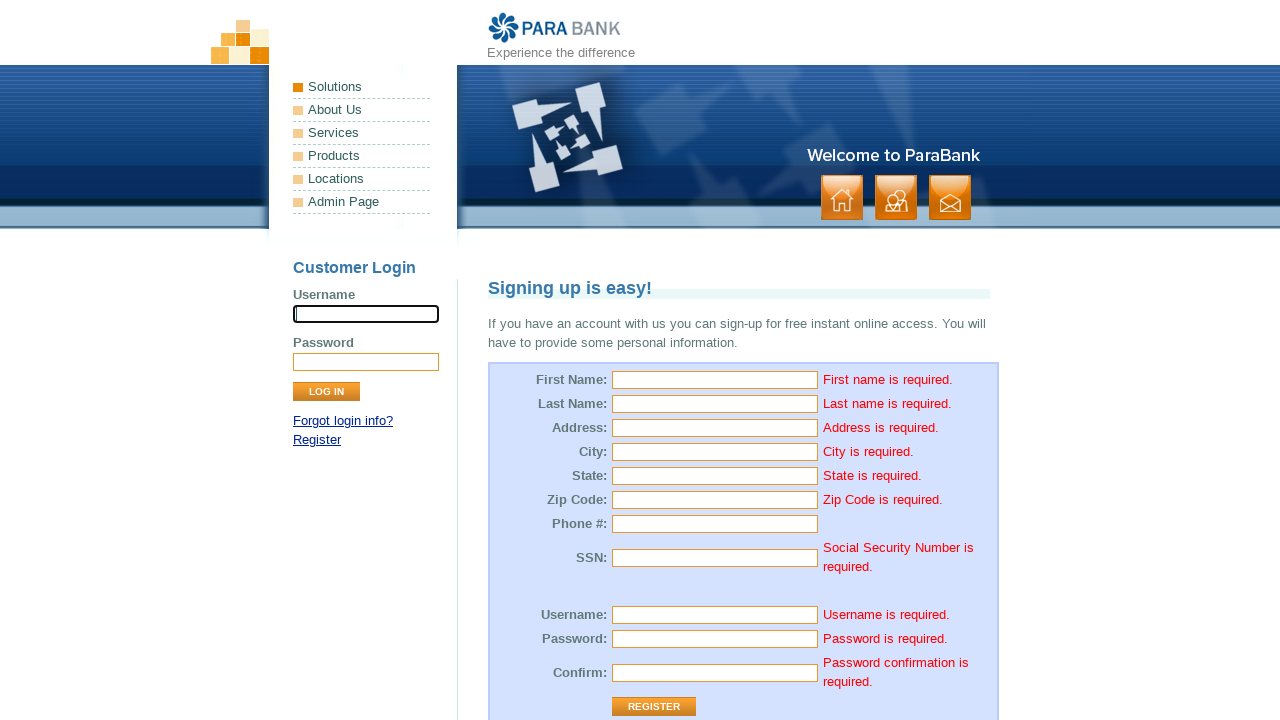

Error messages displayed for mandatory fields
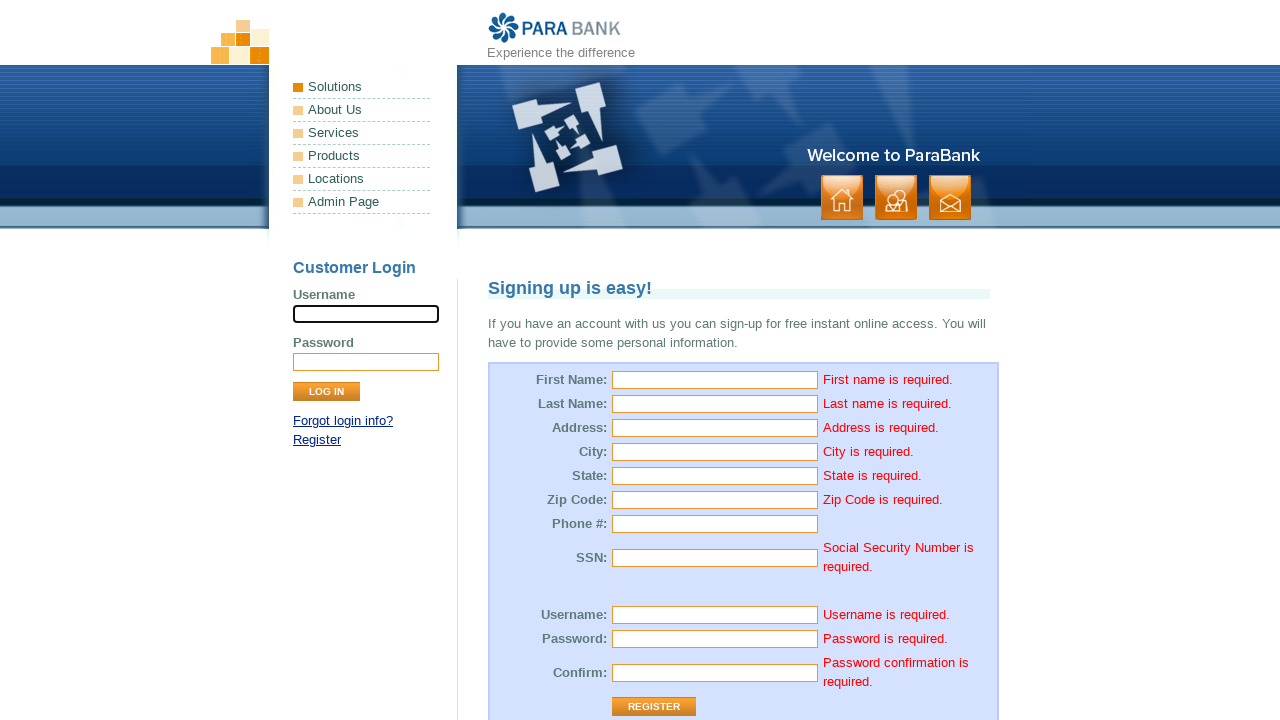

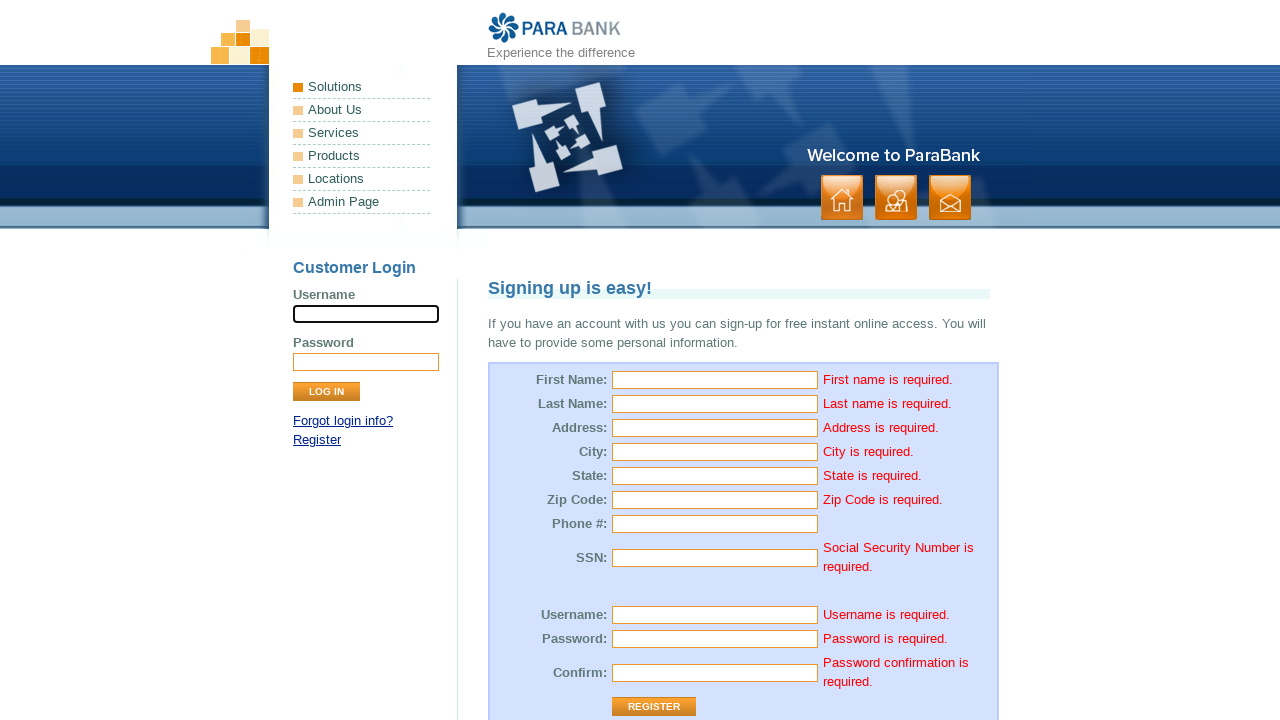